Tests that the todo counter displays the current number of items as they are added

Starting URL: https://demo.playwright.dev/todomvc

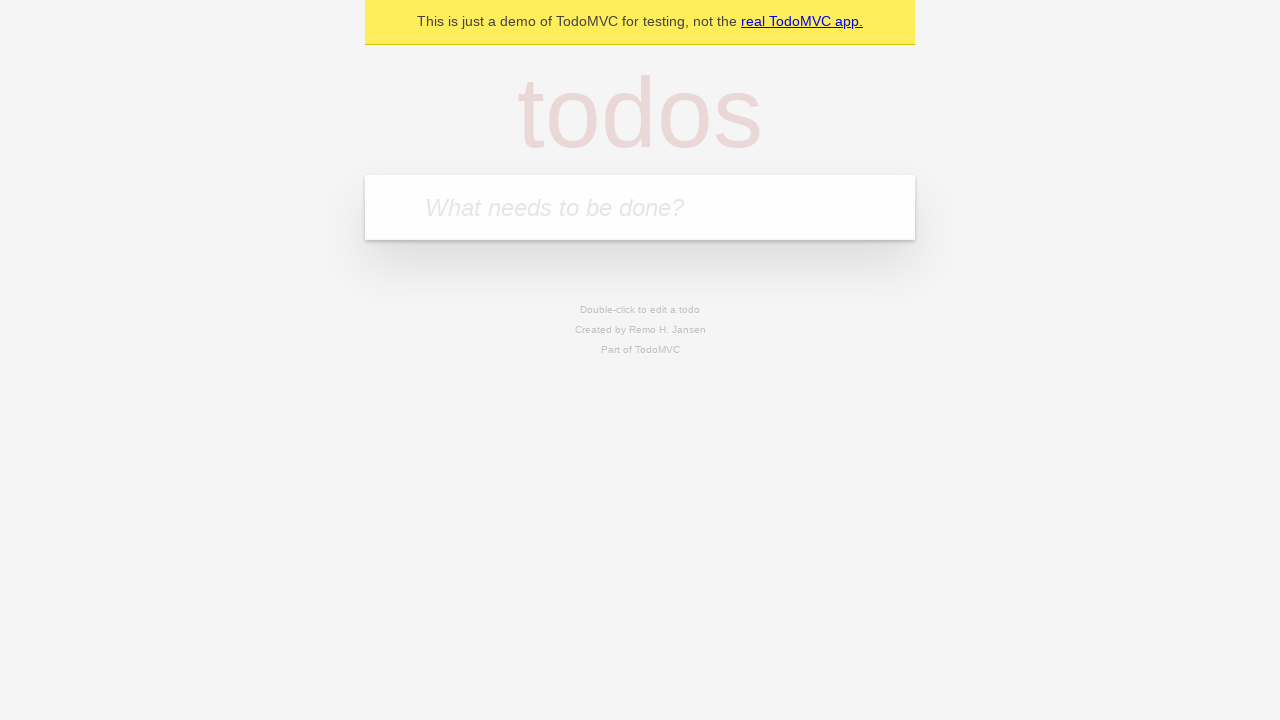

Located the 'What needs to be done?' input field
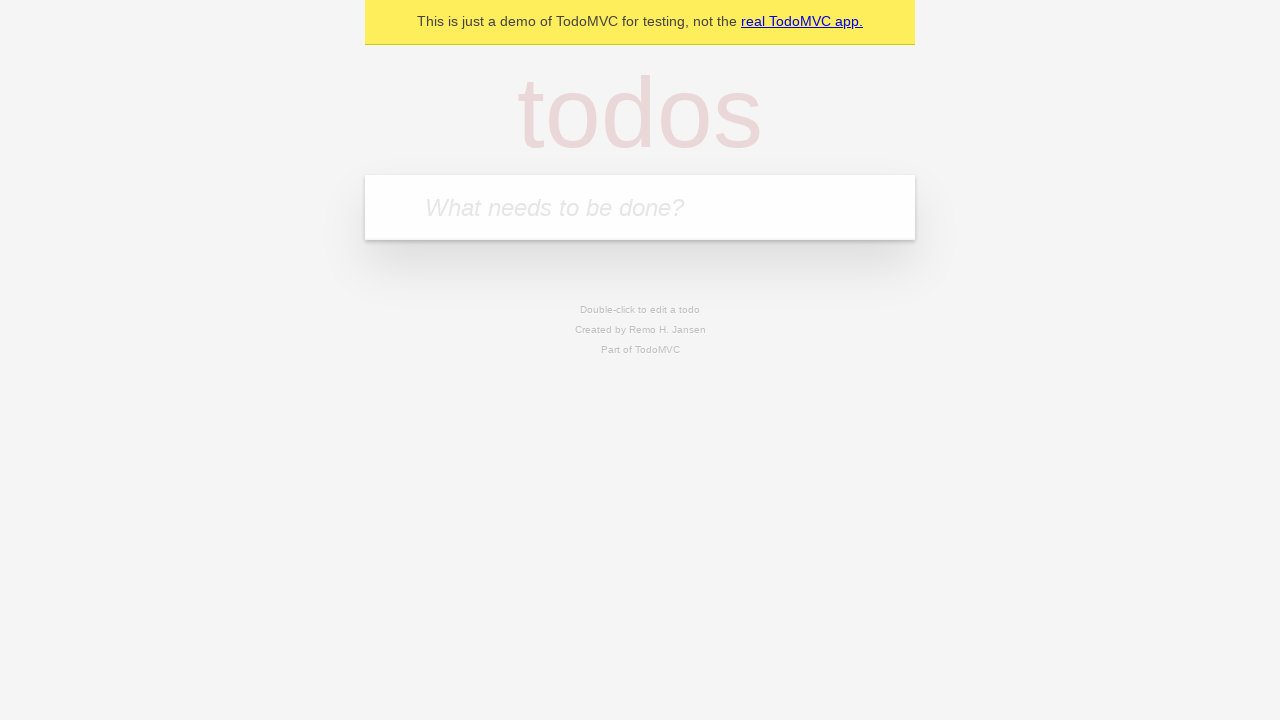

Filled input with 'buy some cheese' on internal:attr=[placeholder="What needs to be done?"i]
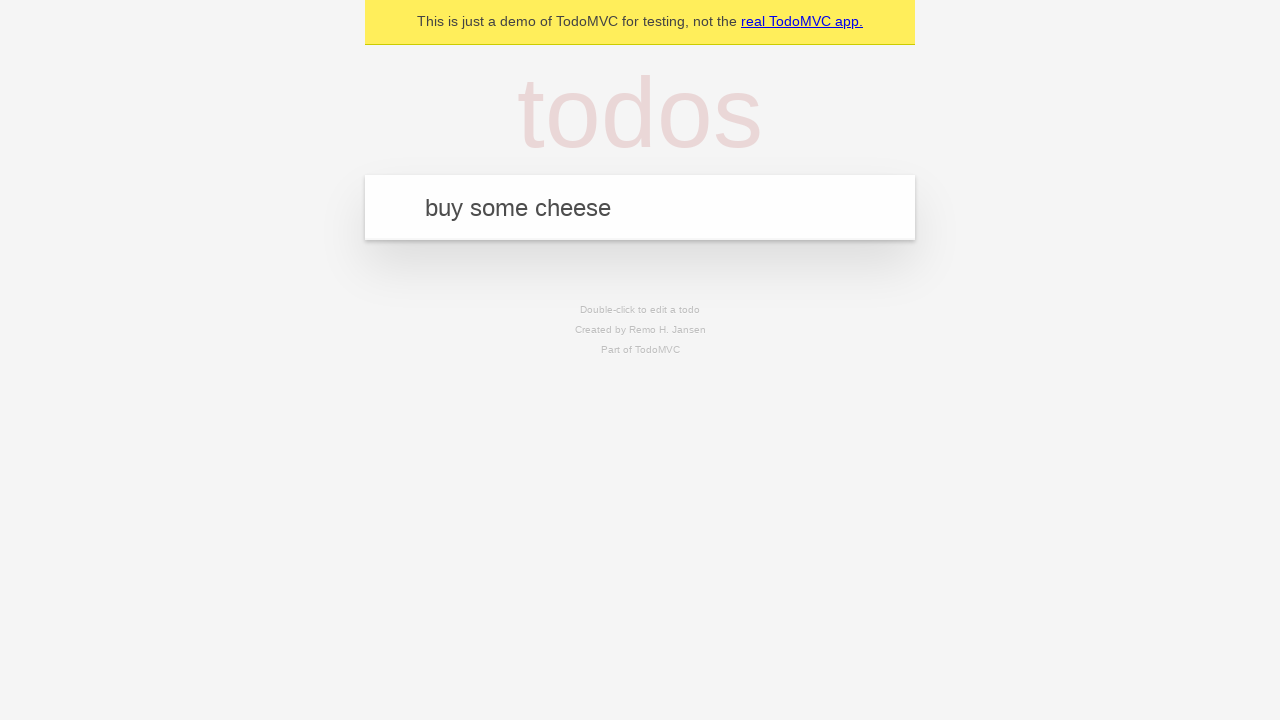

Pressed Enter to create first todo item on internal:attr=[placeholder="What needs to be done?"i]
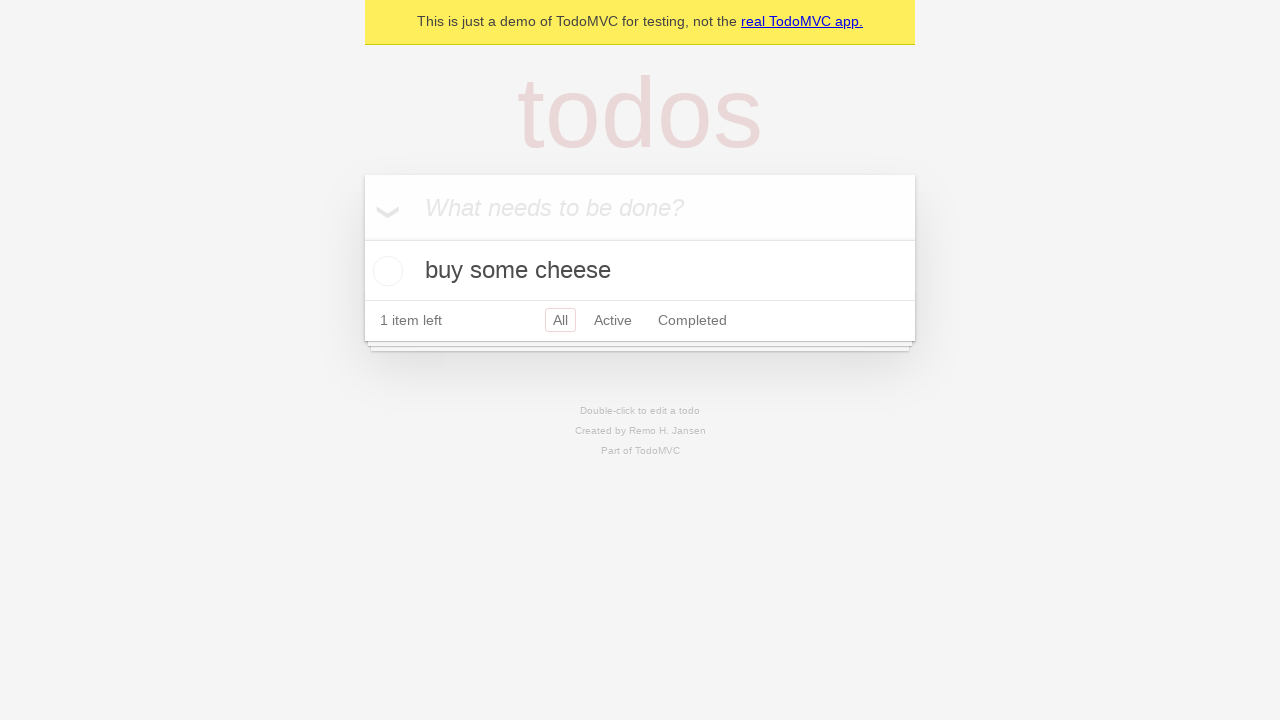

Todo counter element appeared after adding first item
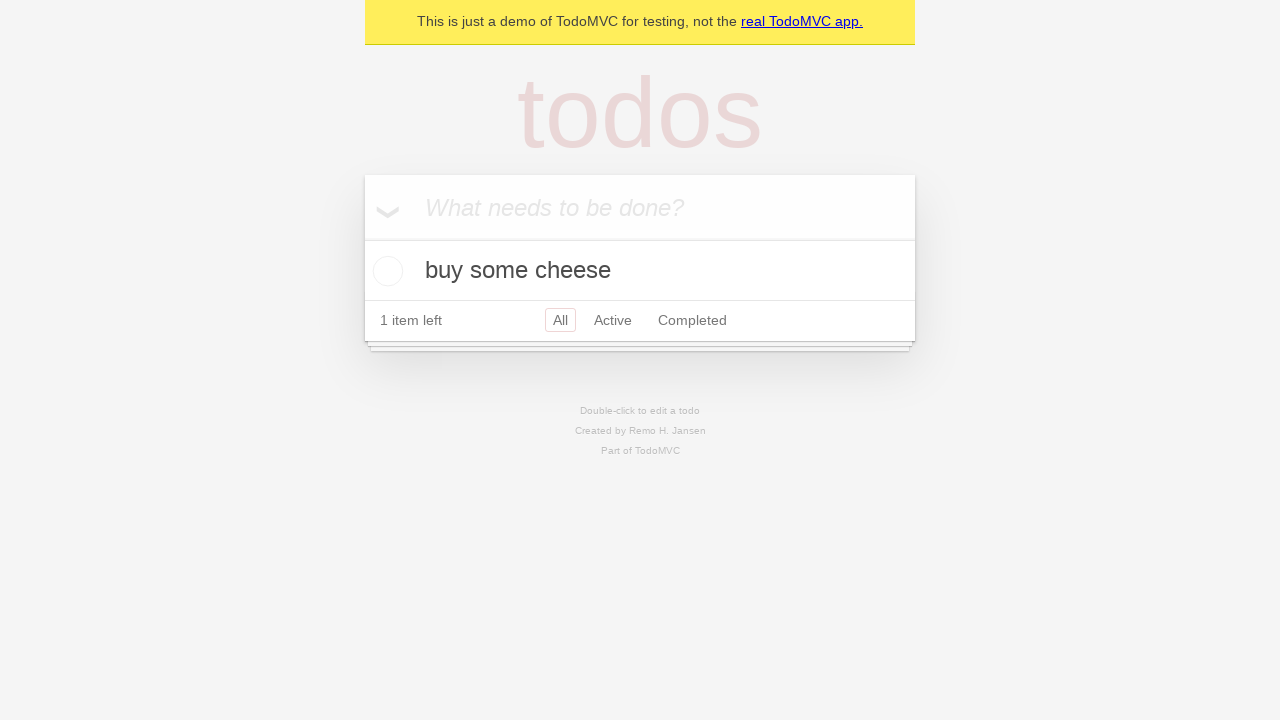

Filled input with 'feed the cat' on internal:attr=[placeholder="What needs to be done?"i]
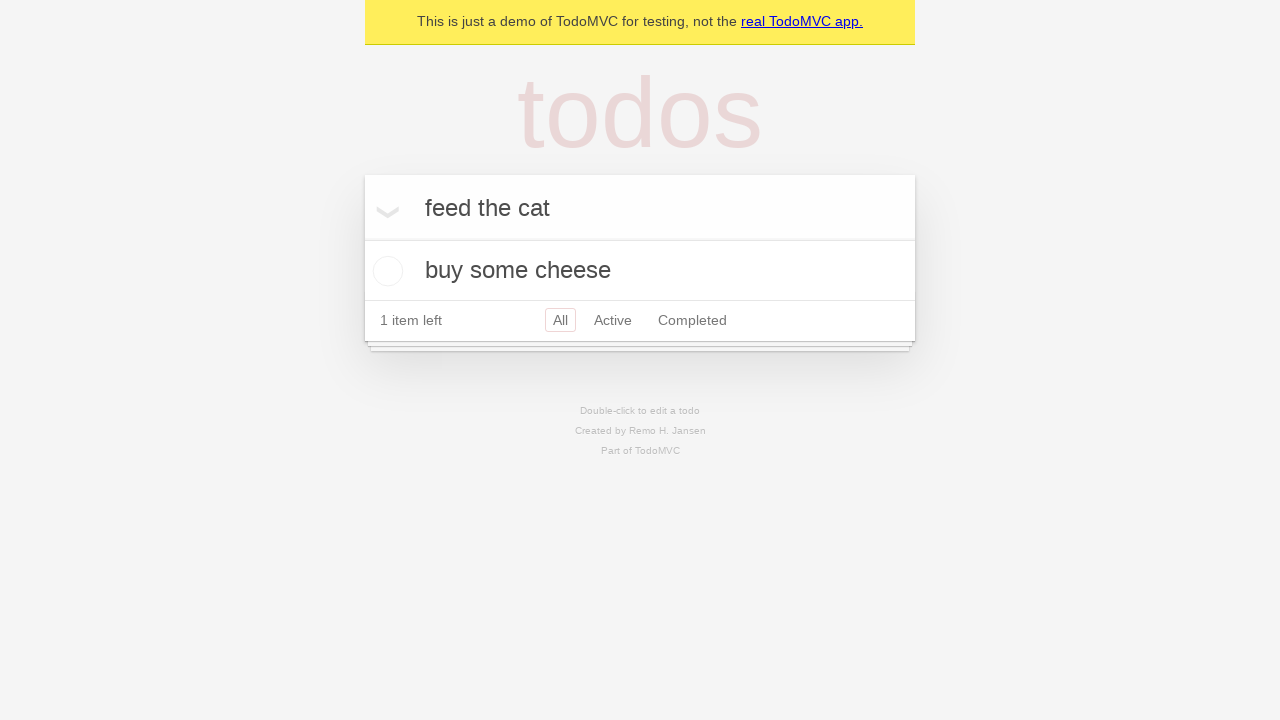

Pressed Enter to create second todo item on internal:attr=[placeholder="What needs to be done?"i]
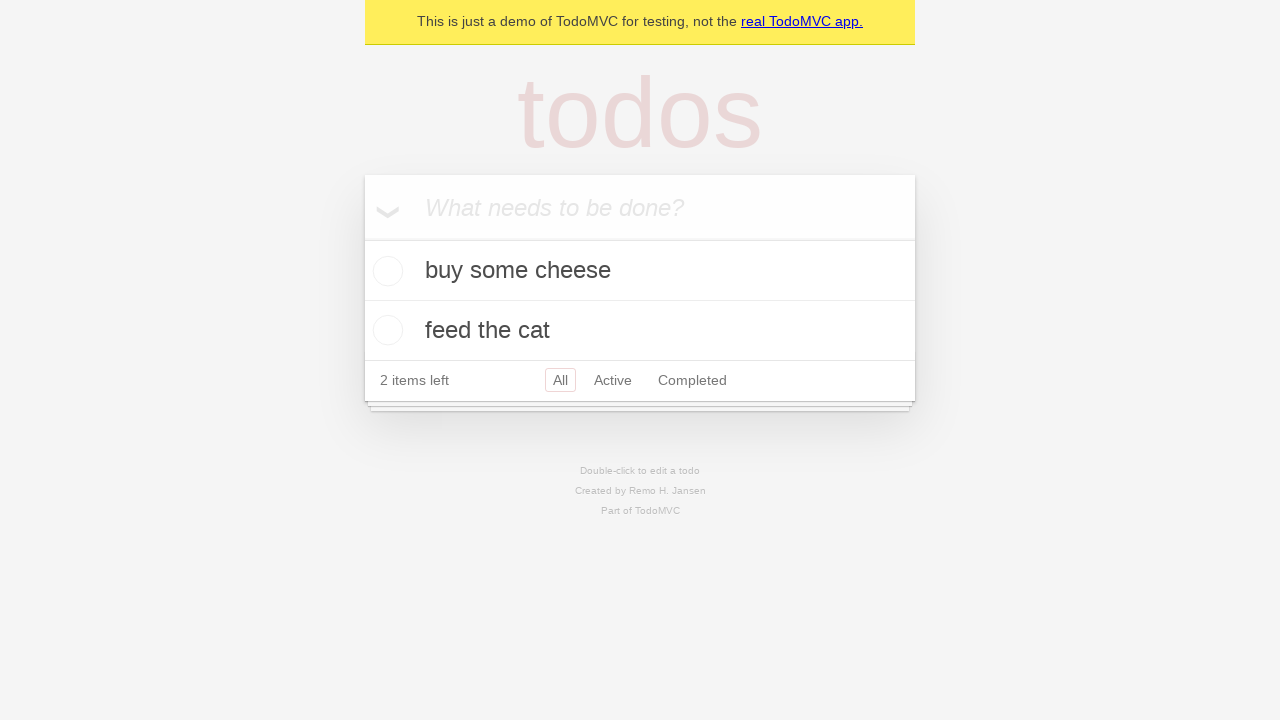

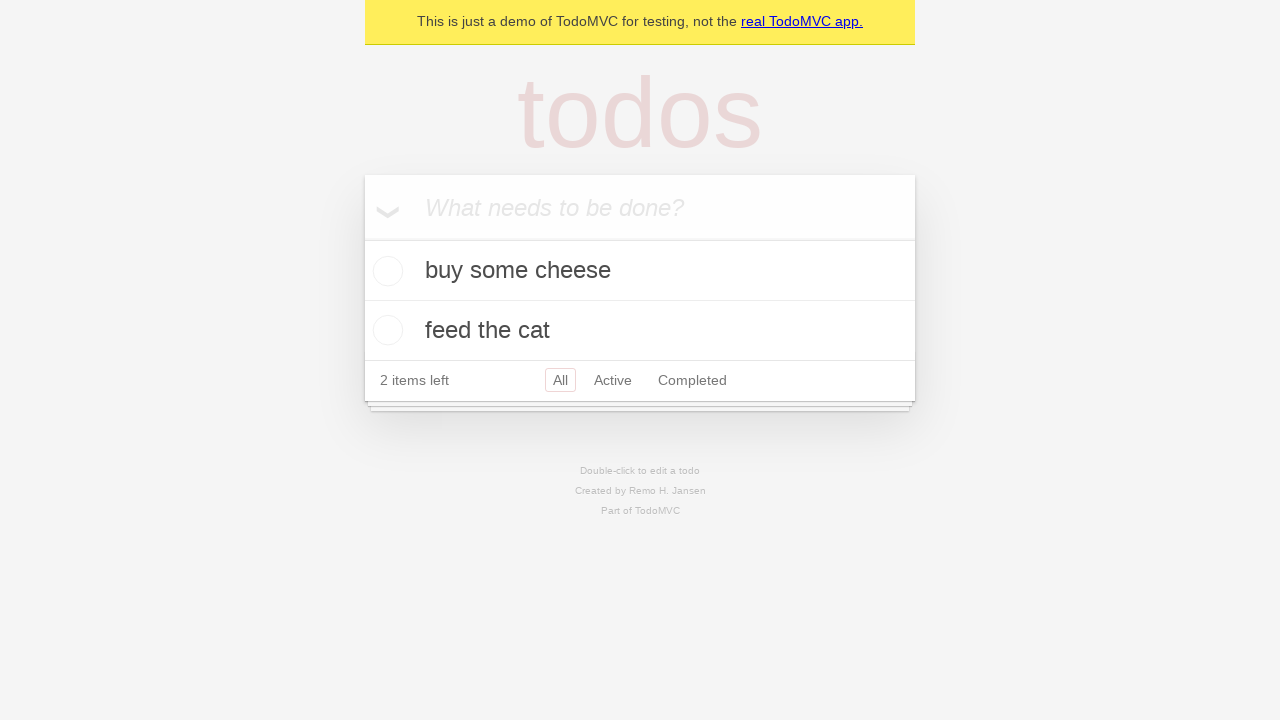